Tests keyboard navigation by pressing the End key to scroll to the bottom of the page, pausing, then pressing the Home key to scroll back to the top of the page.

Starting URL: https://www.lambdatest.com/

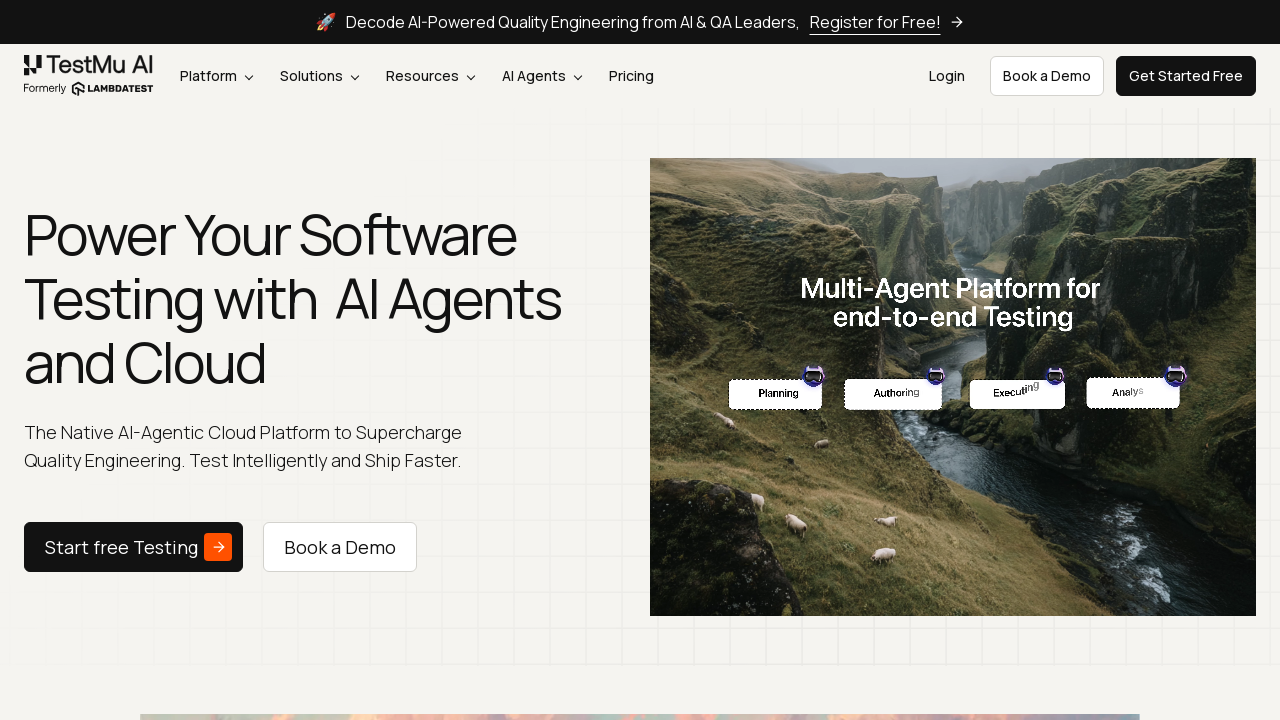

Navigated to https://www.lambdatest.com/
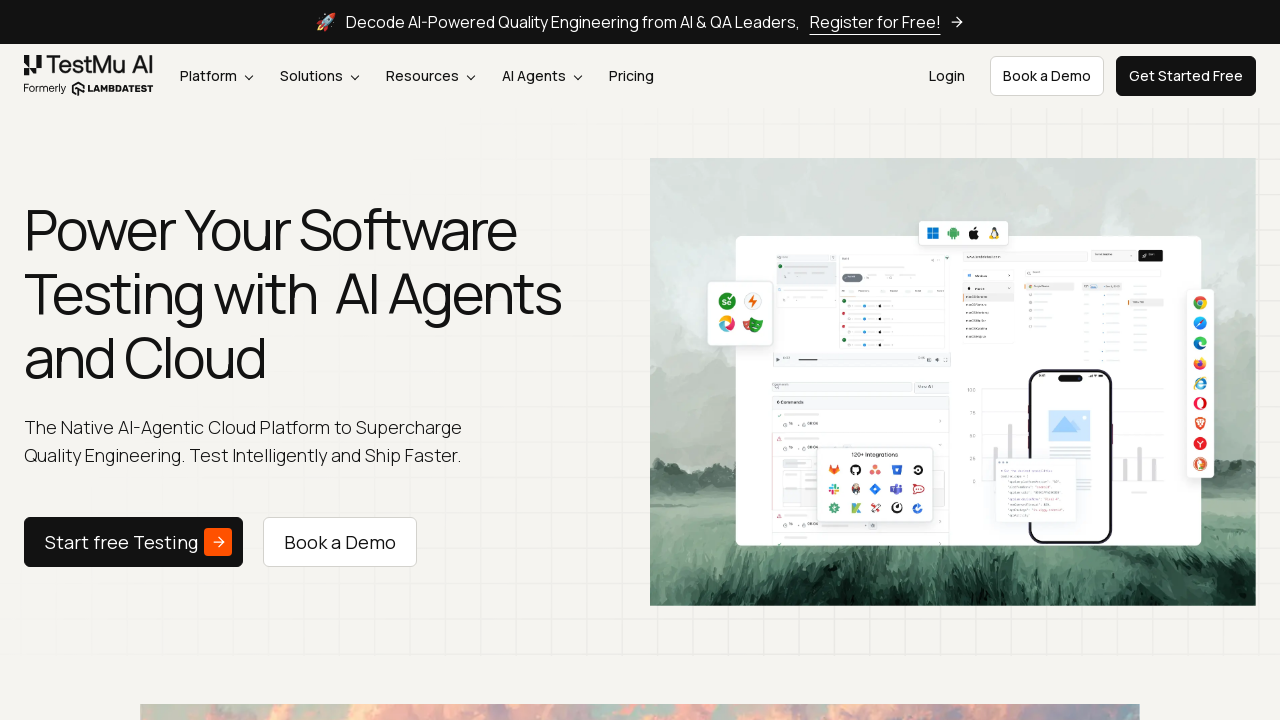

Pressed End key to scroll to bottom of page
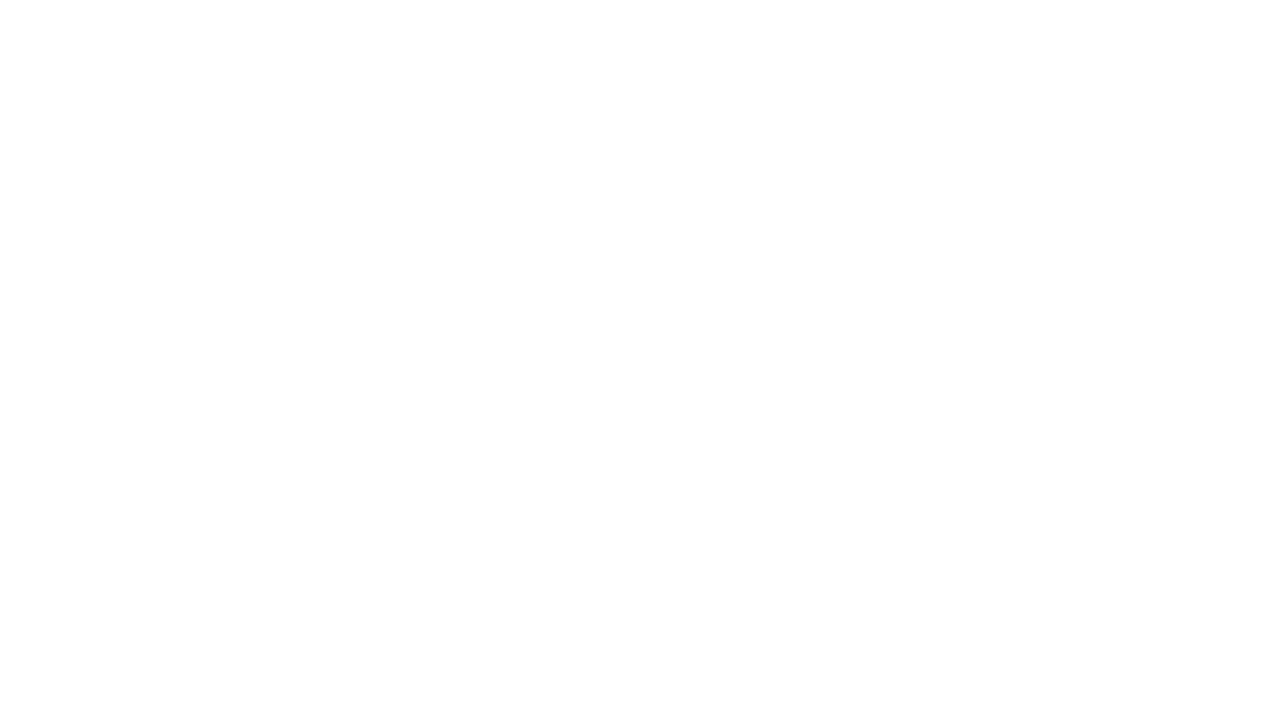

Waited 2 seconds for scroll animation to complete
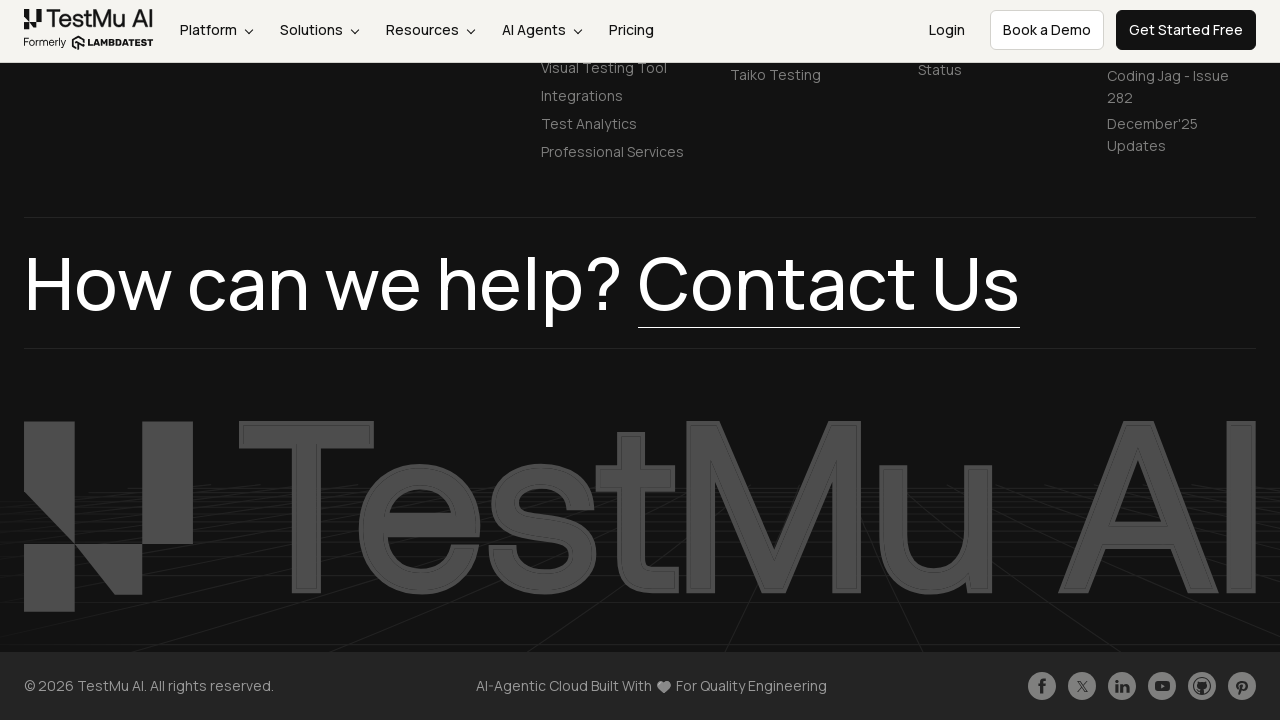

Pressed Home key to scroll back to top of page
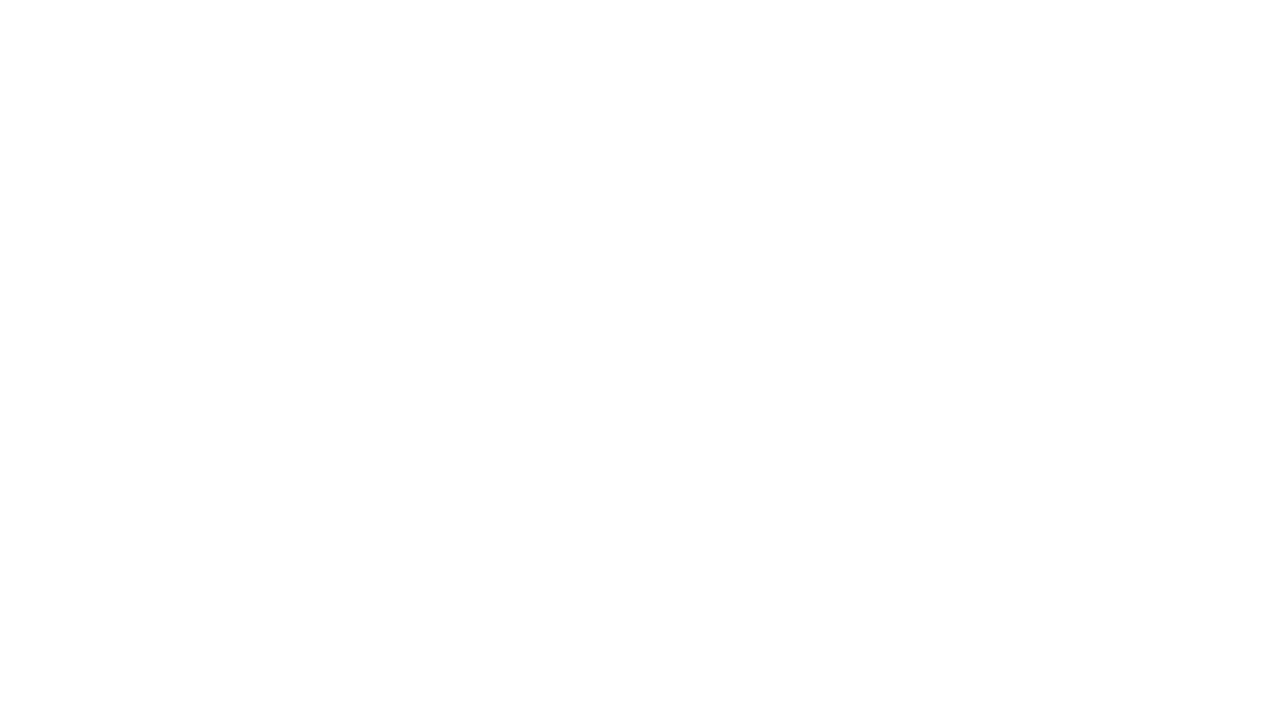

Waited 2 seconds to observe scroll back to top
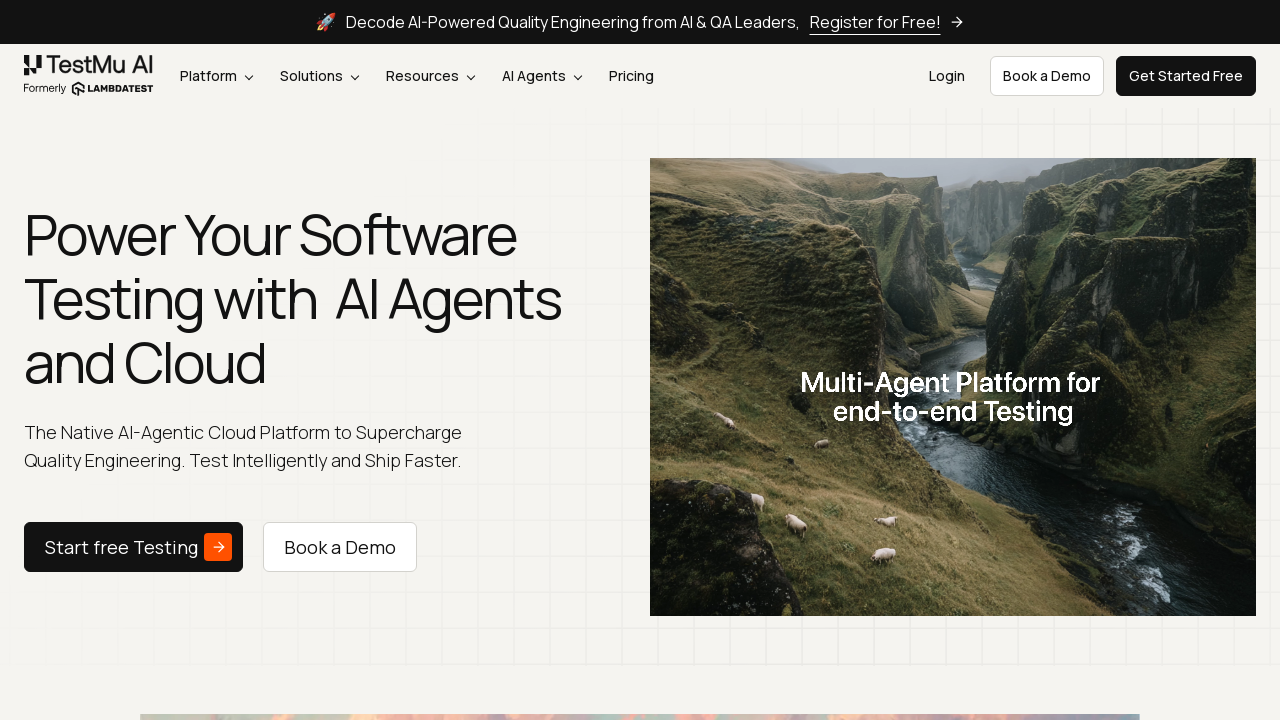

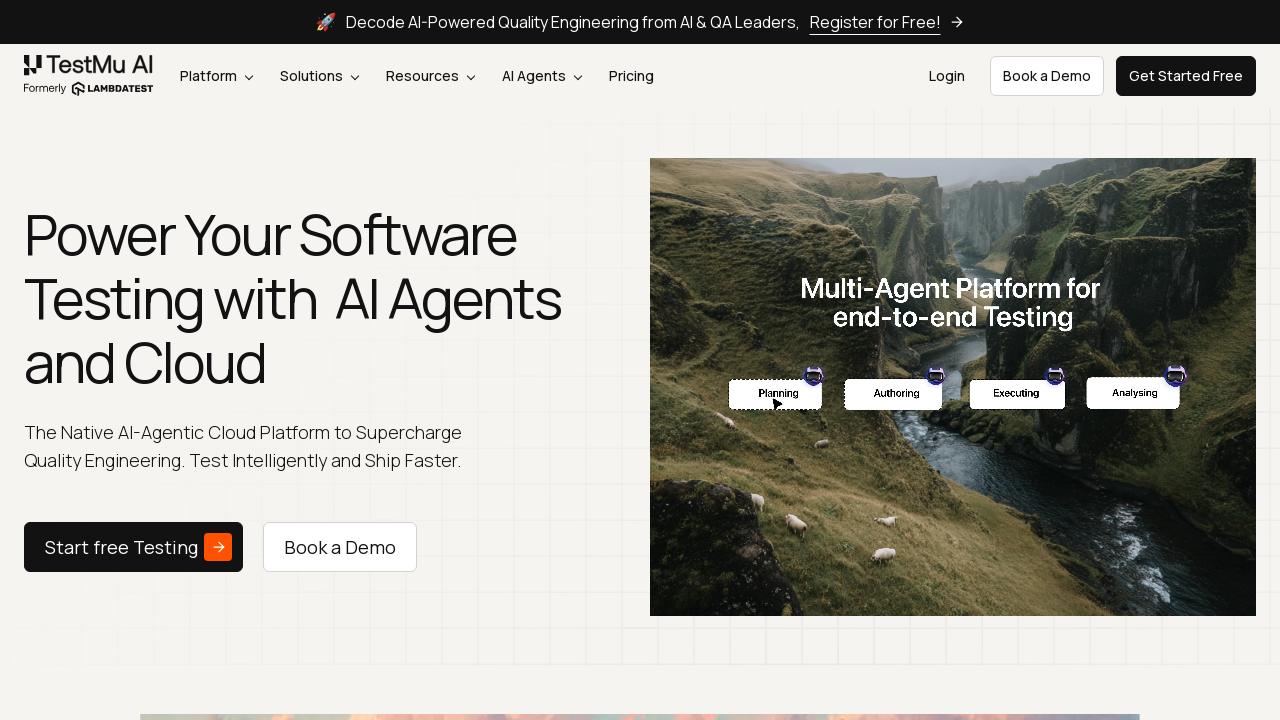